Tests a registration form by filling in the first name and last name fields on a demo automation testing website.

Starting URL: https://demo.automationtesting.in/Register.html

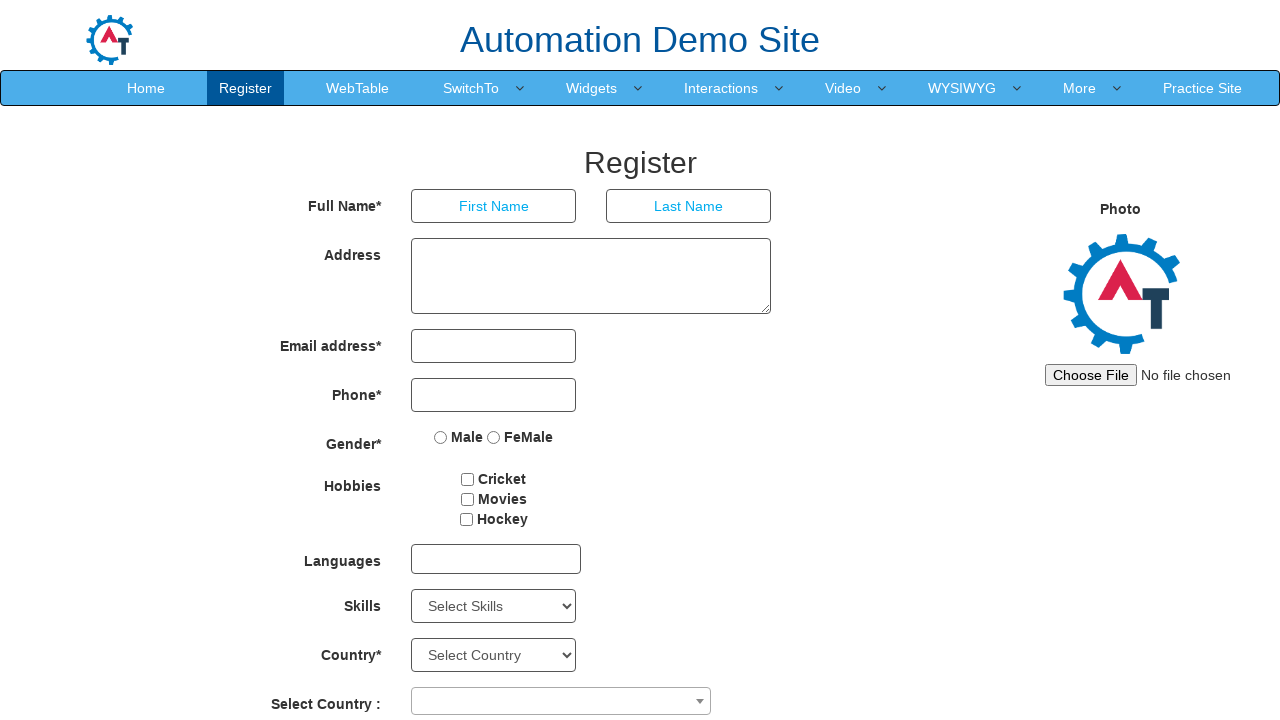

Filled first name field with 'Vaishali' on input[placeholder='First Name']
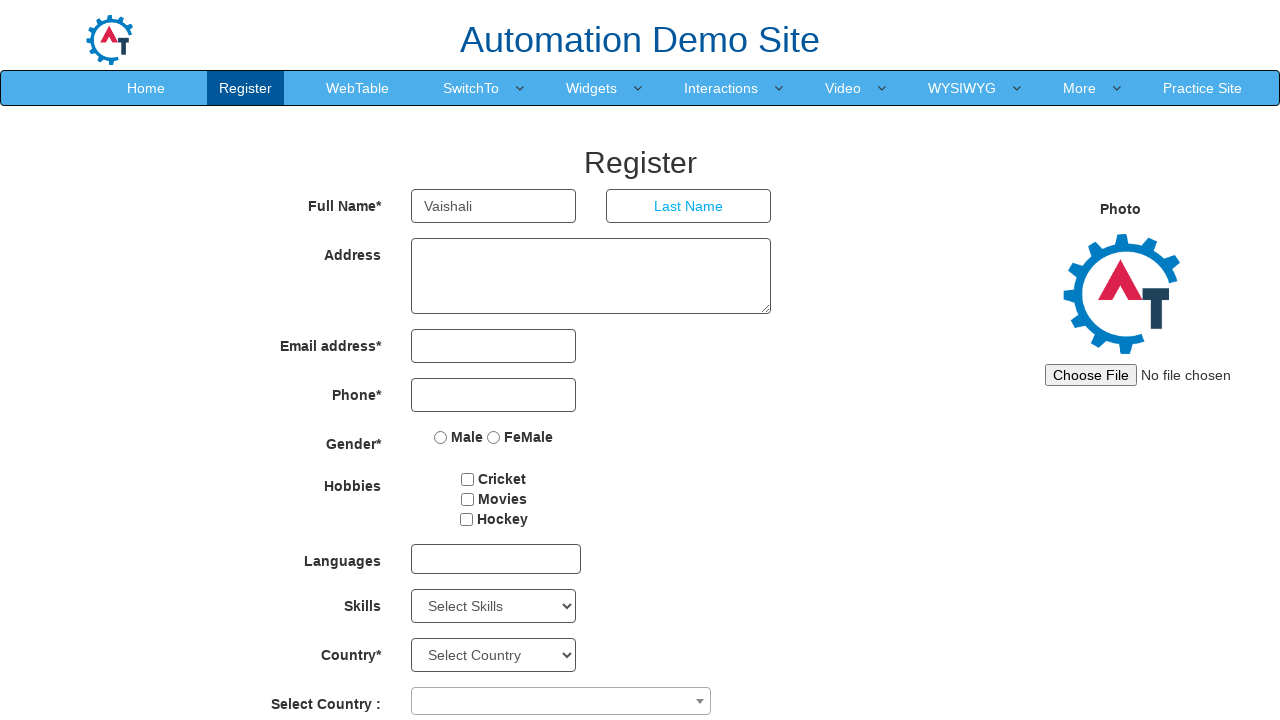

Filled last name field with 'Kathole' on input[placeholder='Last Name']
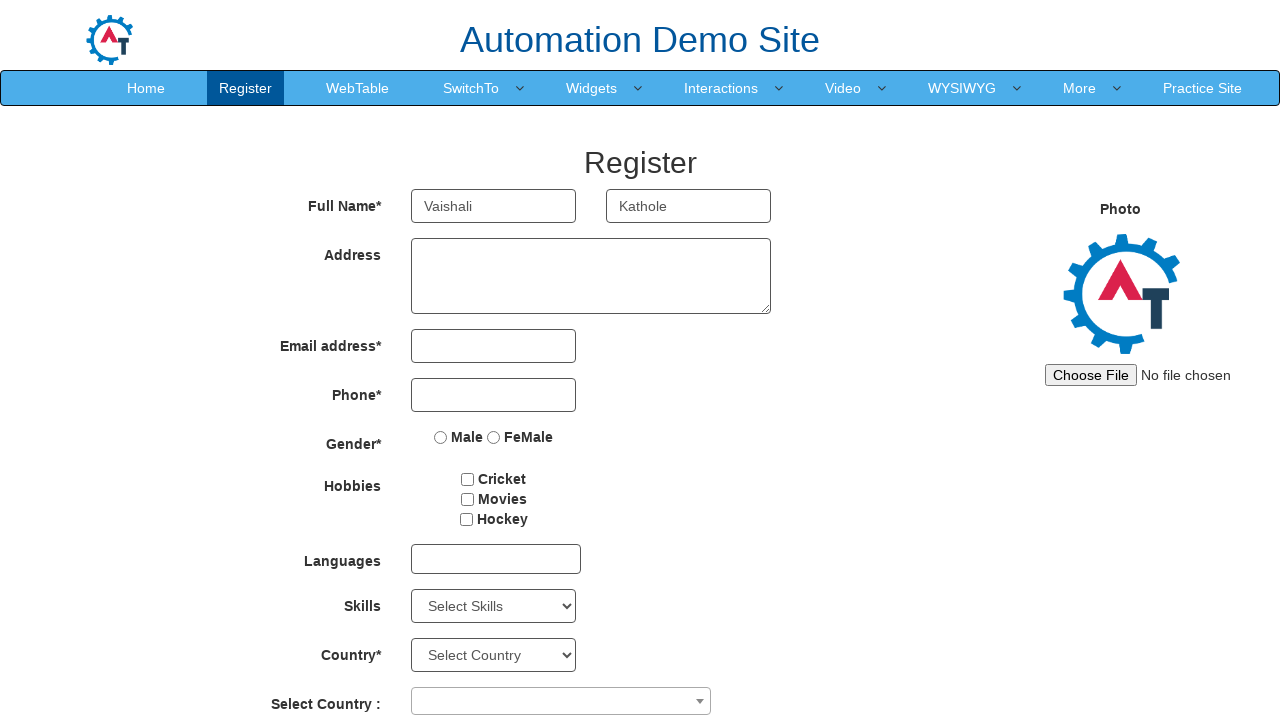

Waited 500ms to confirm fields are filled
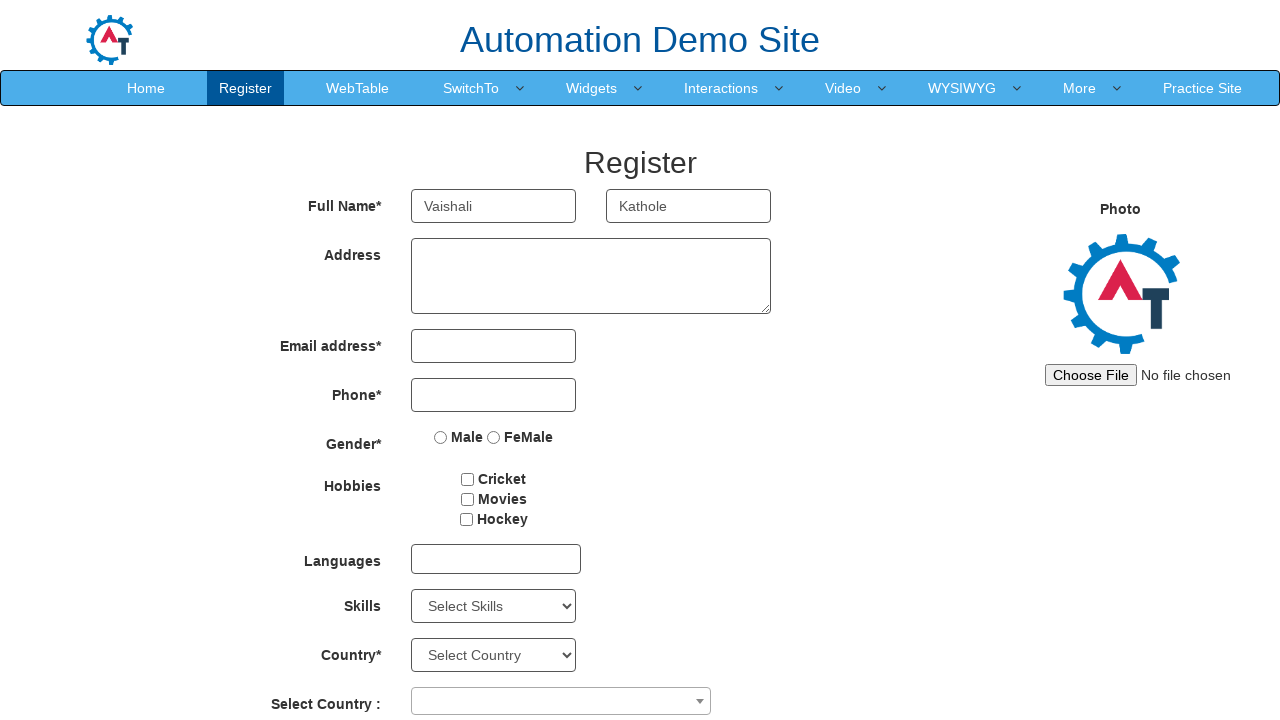

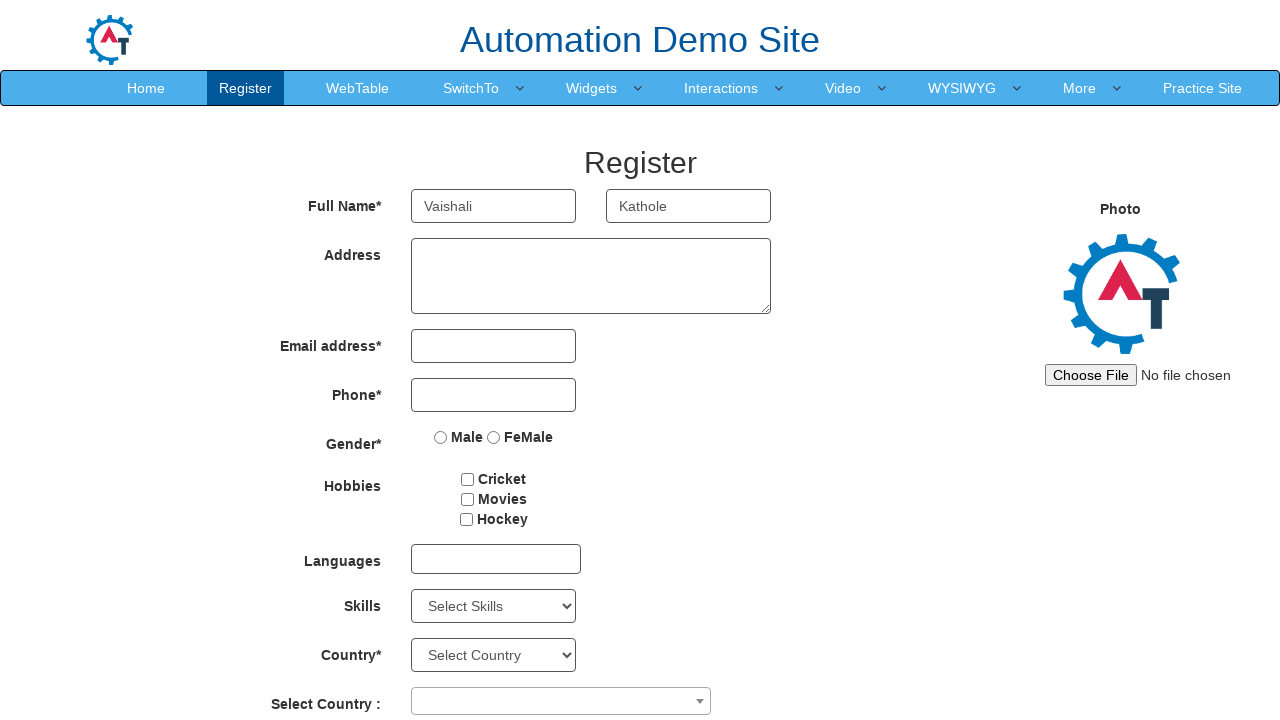